Tests prompt box handling by clicking a button to trigger a prompt dialog, entering text, and accepting it.

Starting URL: https://demoqa.com/alerts

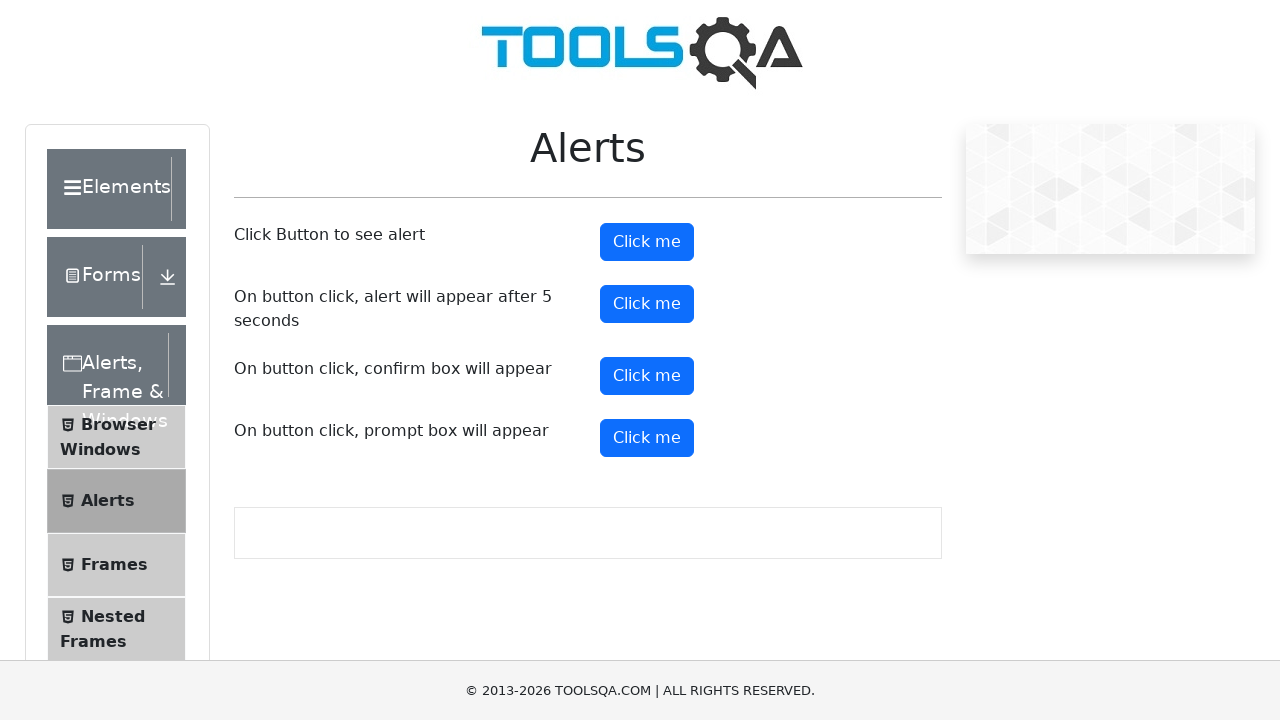

Set up dialog handler to accept prompt with text 'Dimitar'
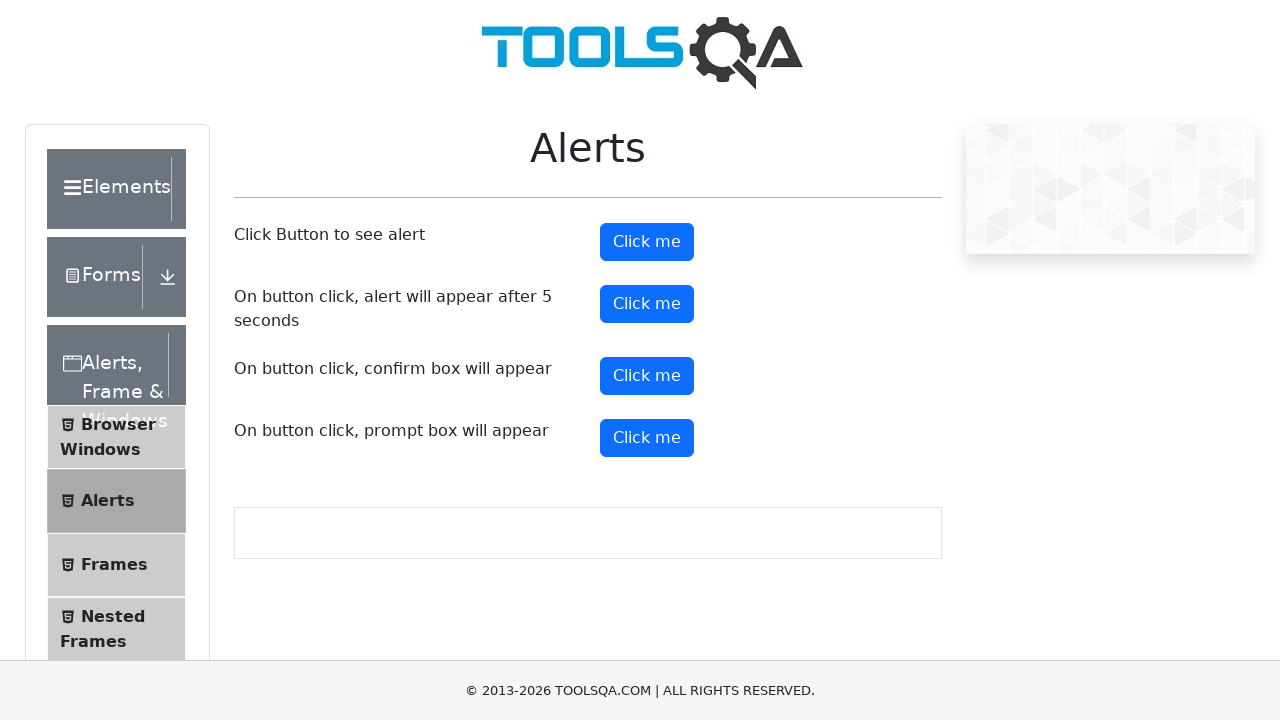

Clicked prompt button to trigger dialog at (647, 438) on #promtButton
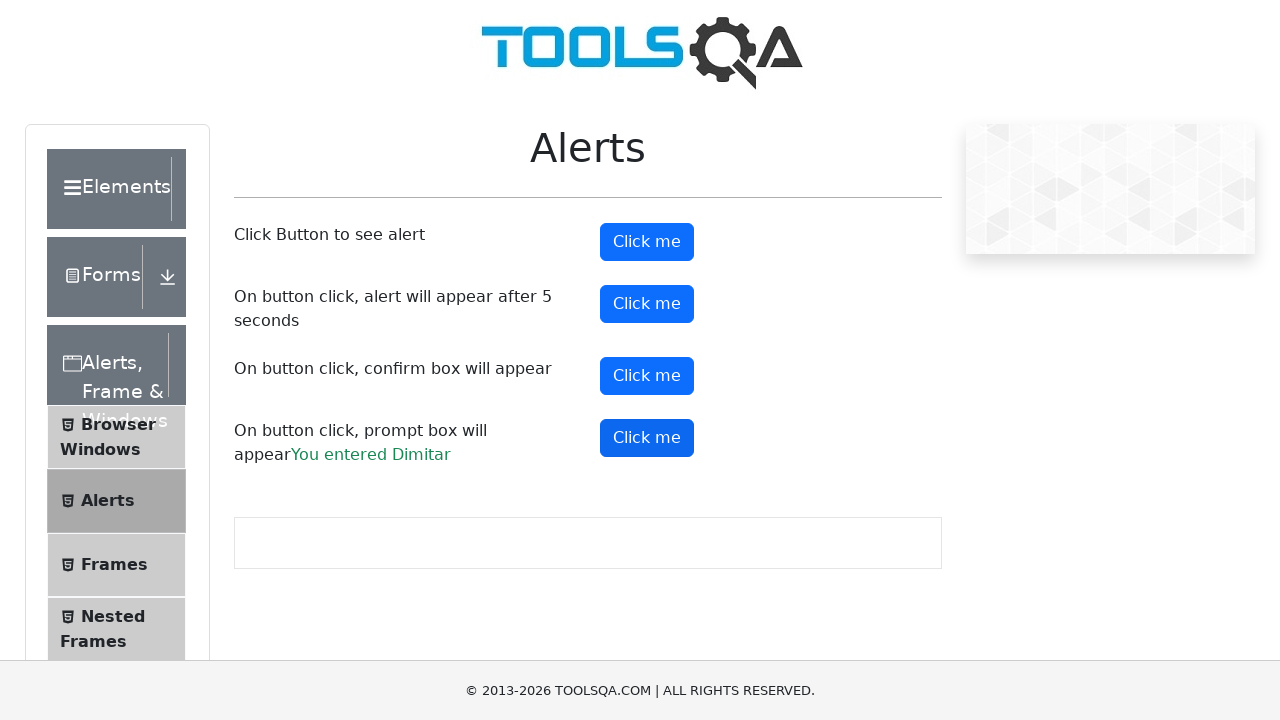

Prompt result message appeared on page
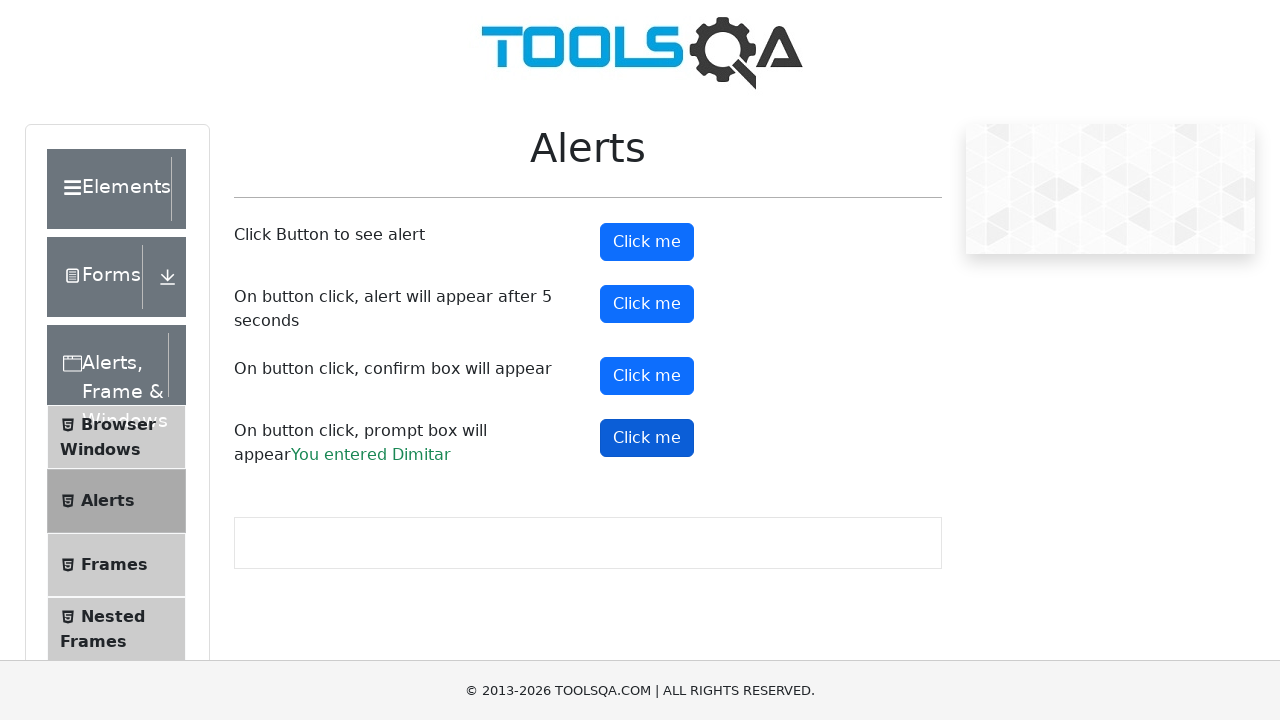

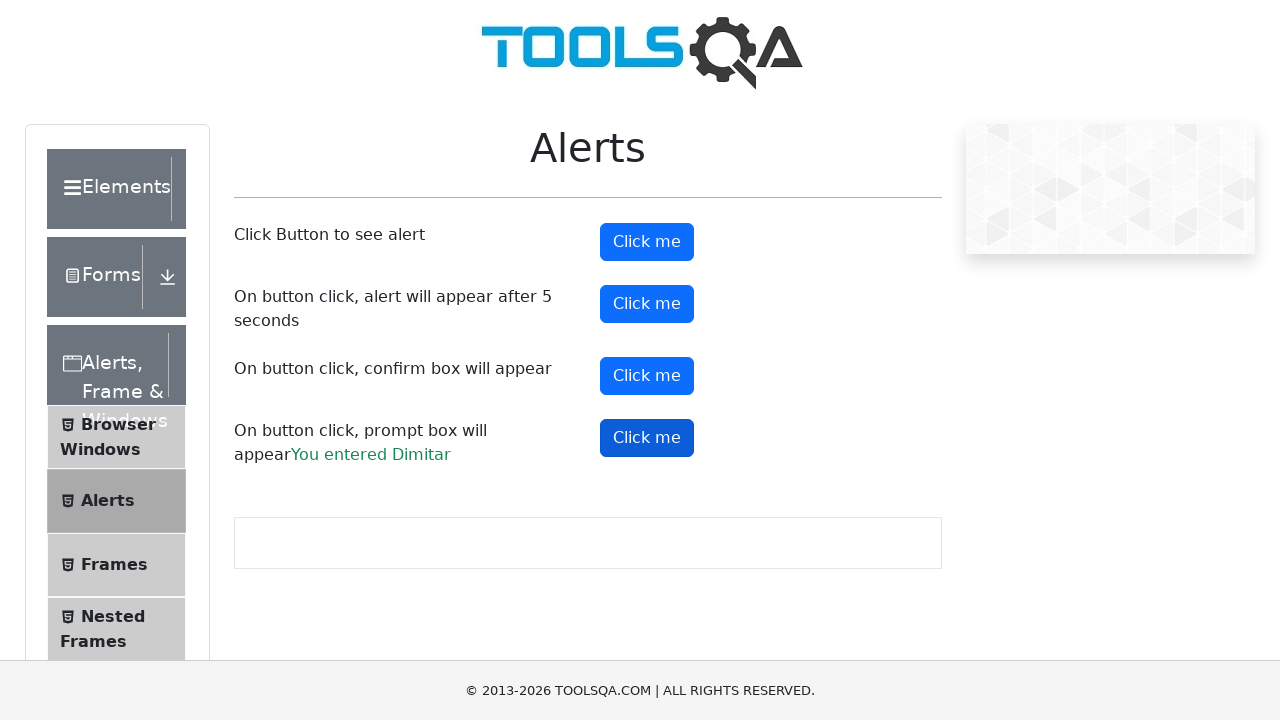